Tests mouse hover action by moving the cursor to a "Point Me" button, then hovering to reveal a dropdown menu, and clicking on the "Laptops" link.

Starting URL: https://testautomationpractice.blogspot.com/

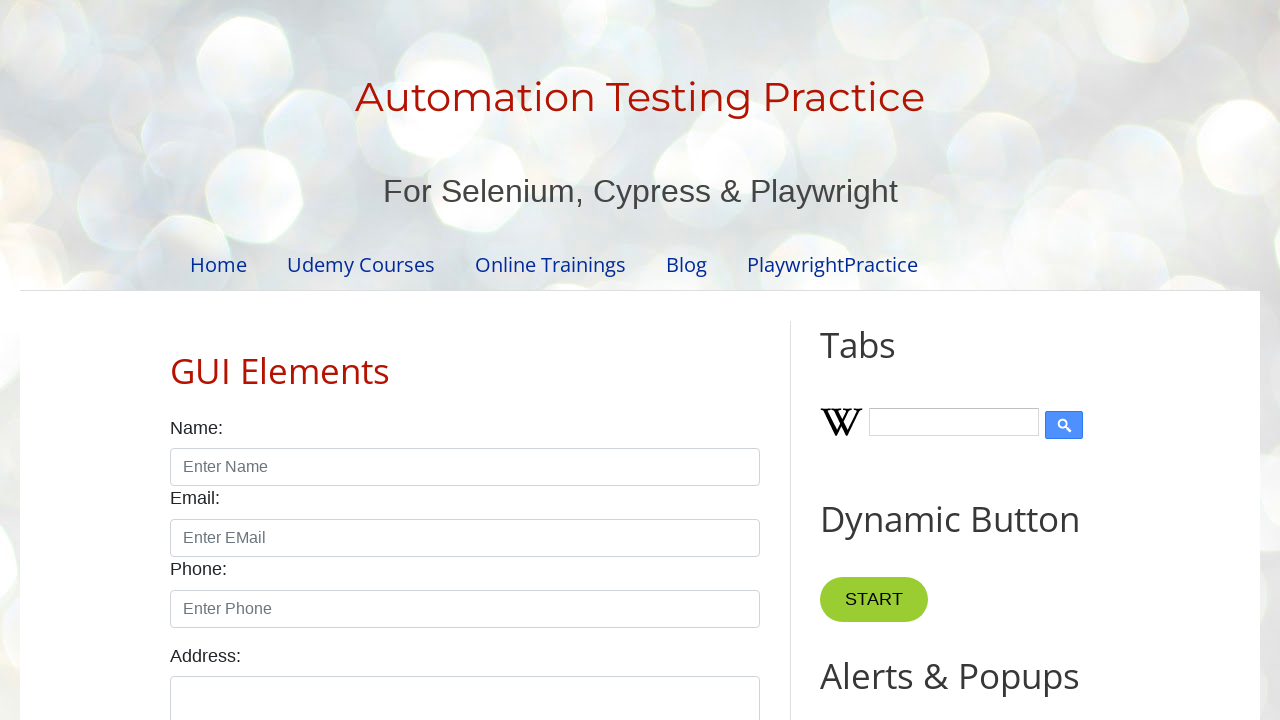

Located the 'Point Me' button element
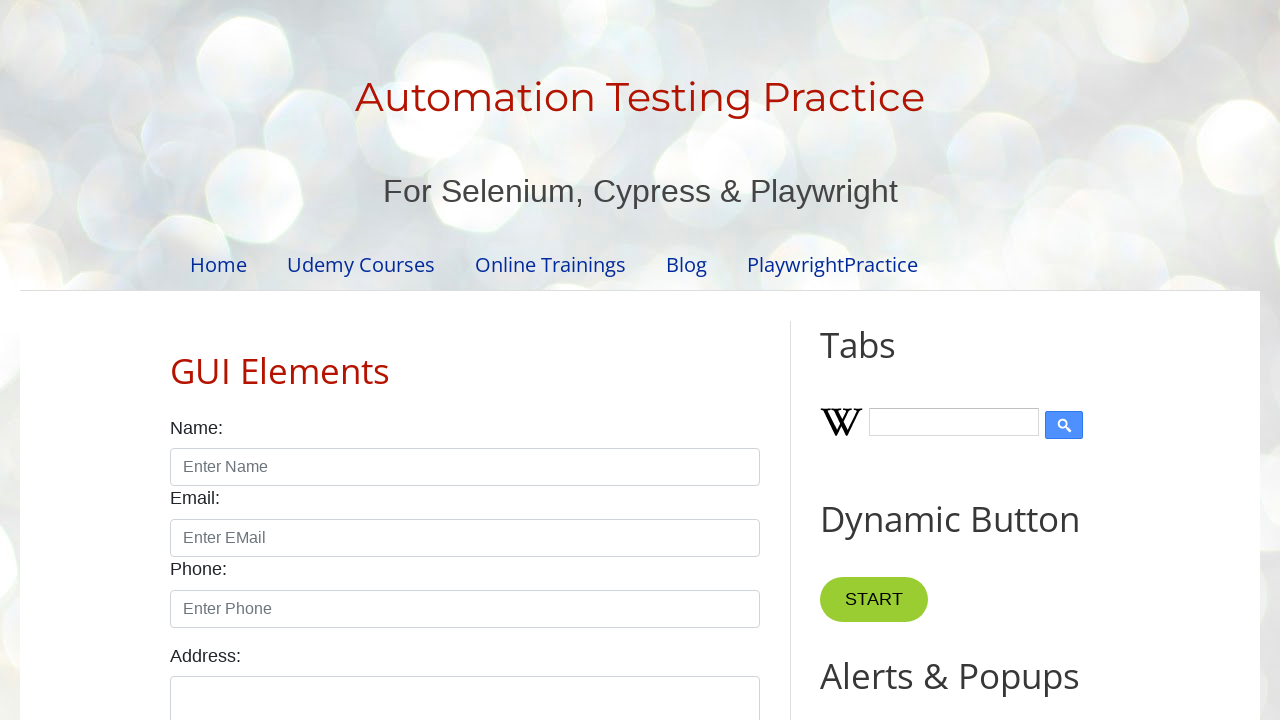

Located the 'Laptops' link element
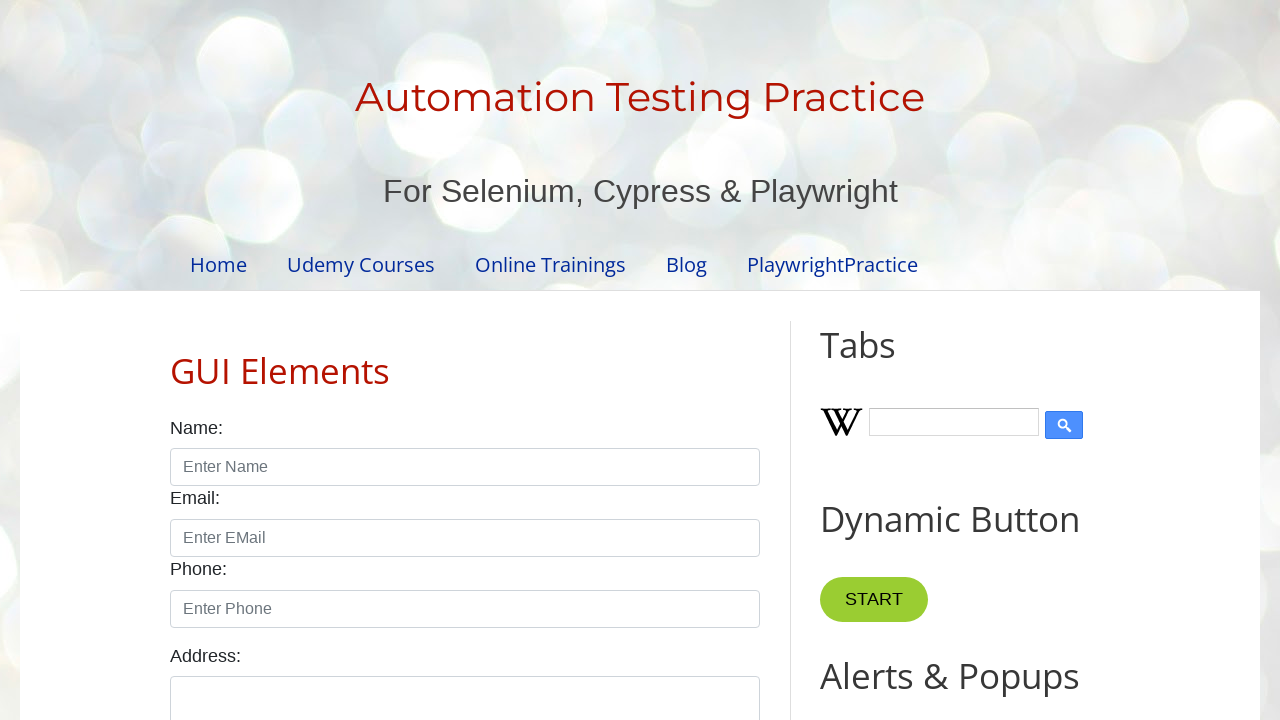

Hovered over the 'Point Me' button to reveal dropdown menu at (868, 360) on xpath=//button[normalize-space()='Point Me']
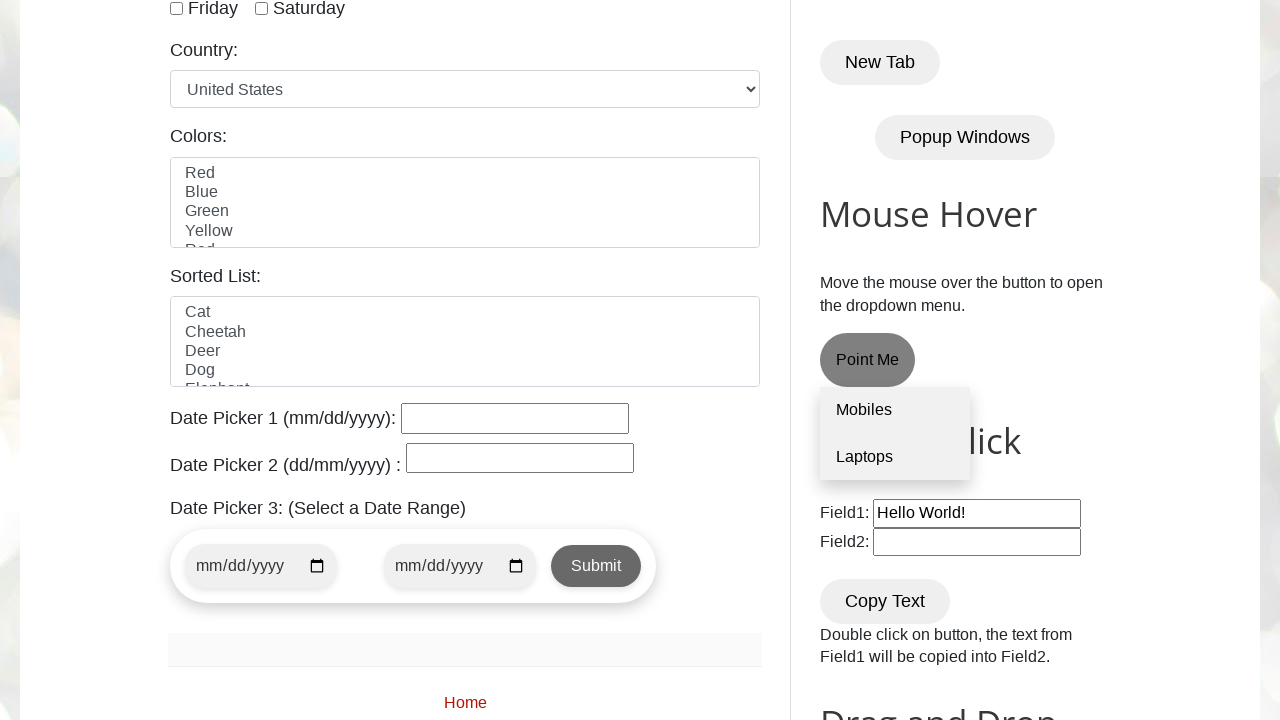

Clicked on the 'Laptops' link from the dropdown menu at (895, 457) on xpath=//a[normalize-space()='Laptops']
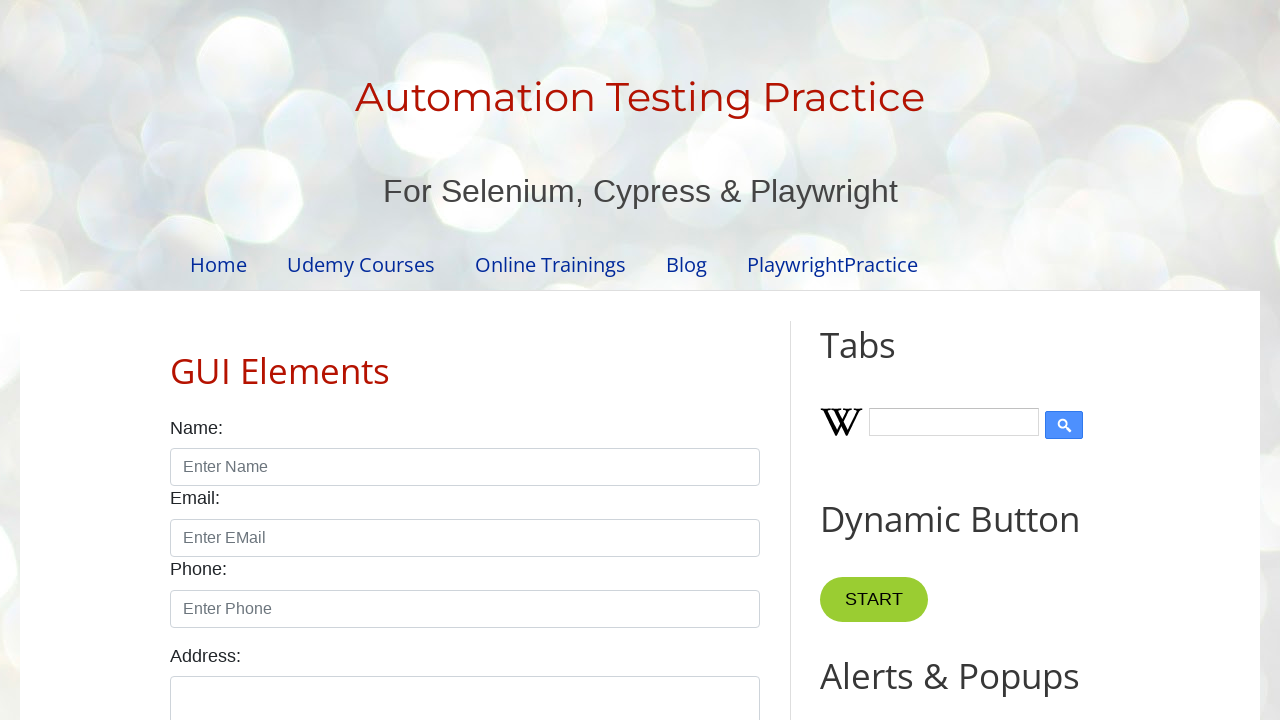

Waited 2 seconds for navigation to complete
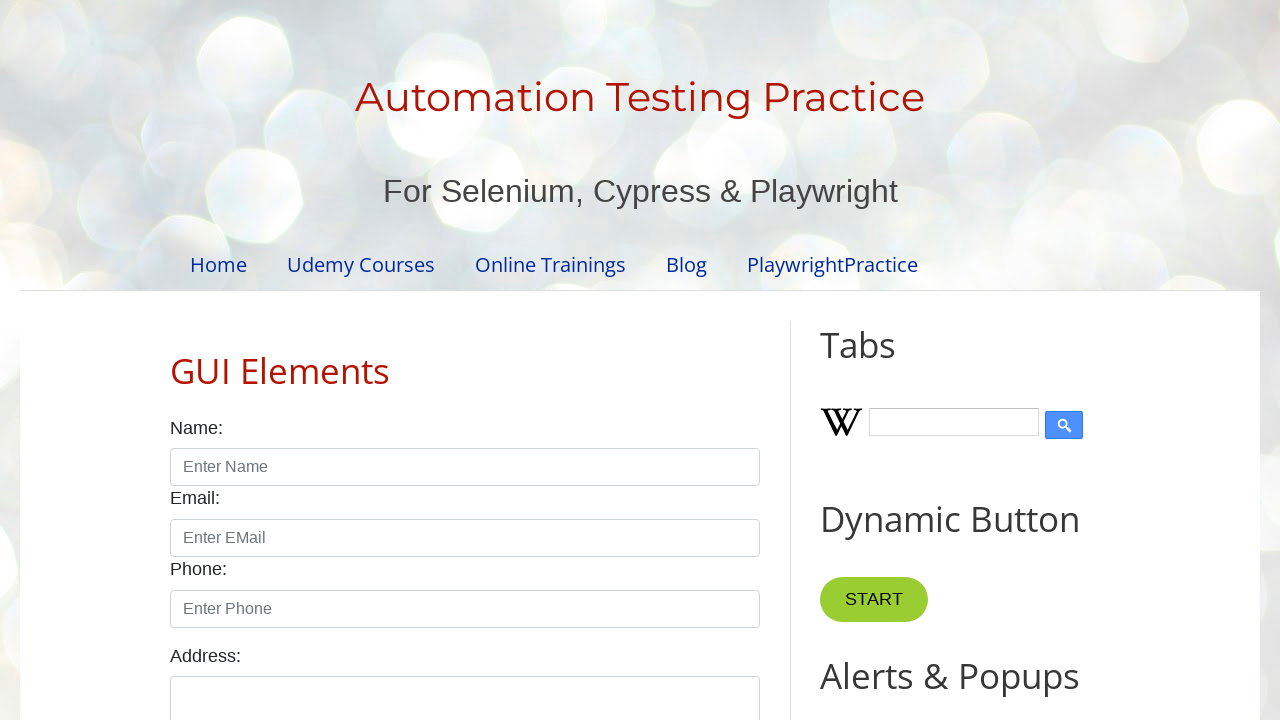

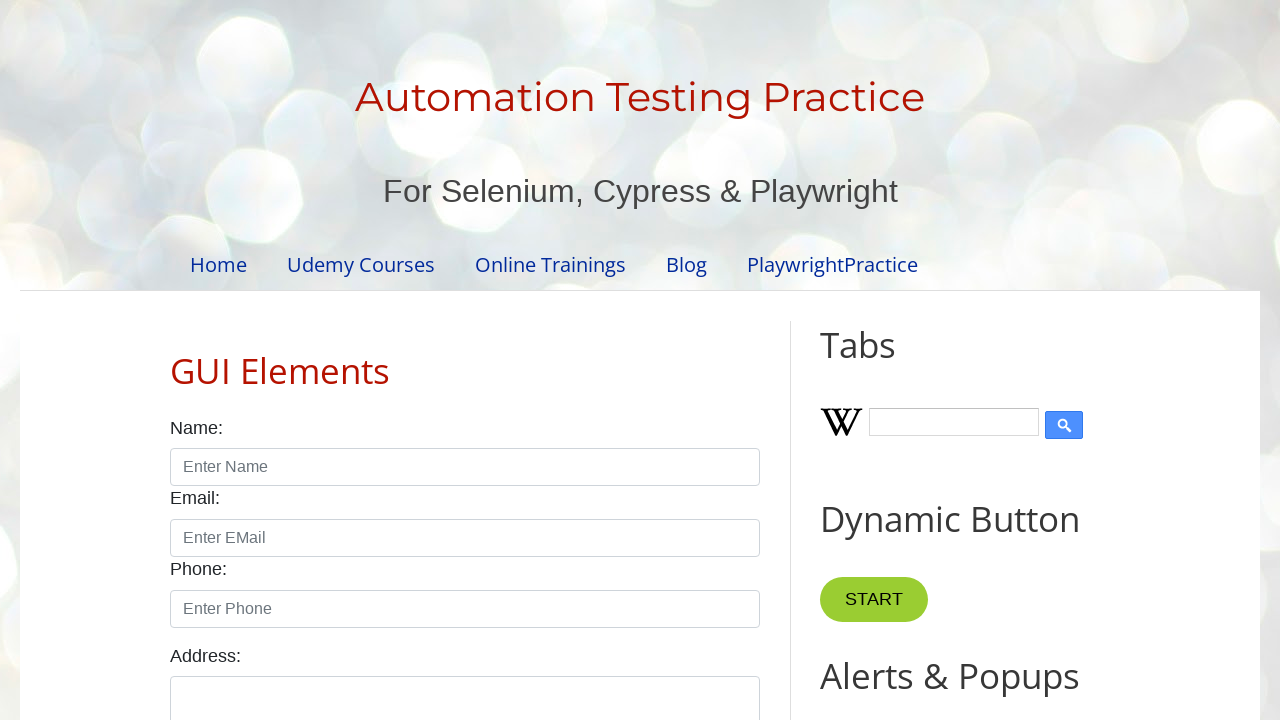